Tests drag and drop functionality by dragging element A to element B position

Starting URL: http://the-internet.herokuapp.com/drag_and_drop

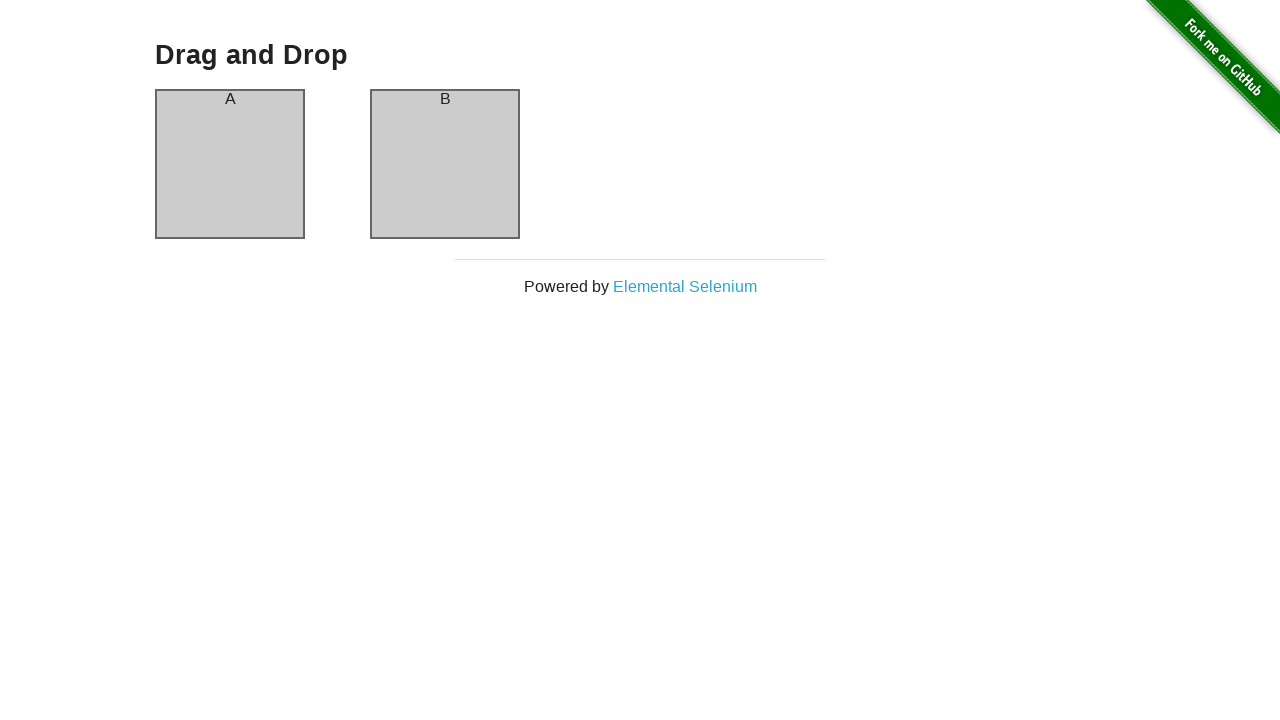

Waited for column A element to be visible
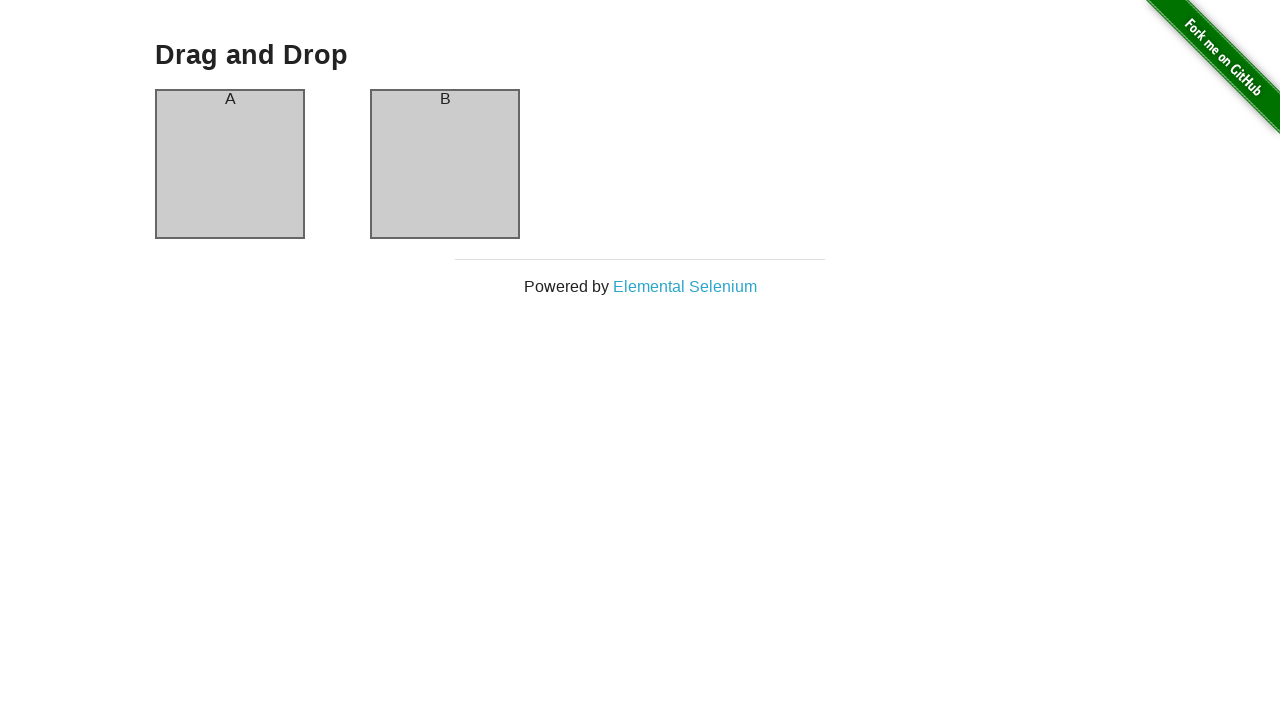

Waited for column B element to be visible
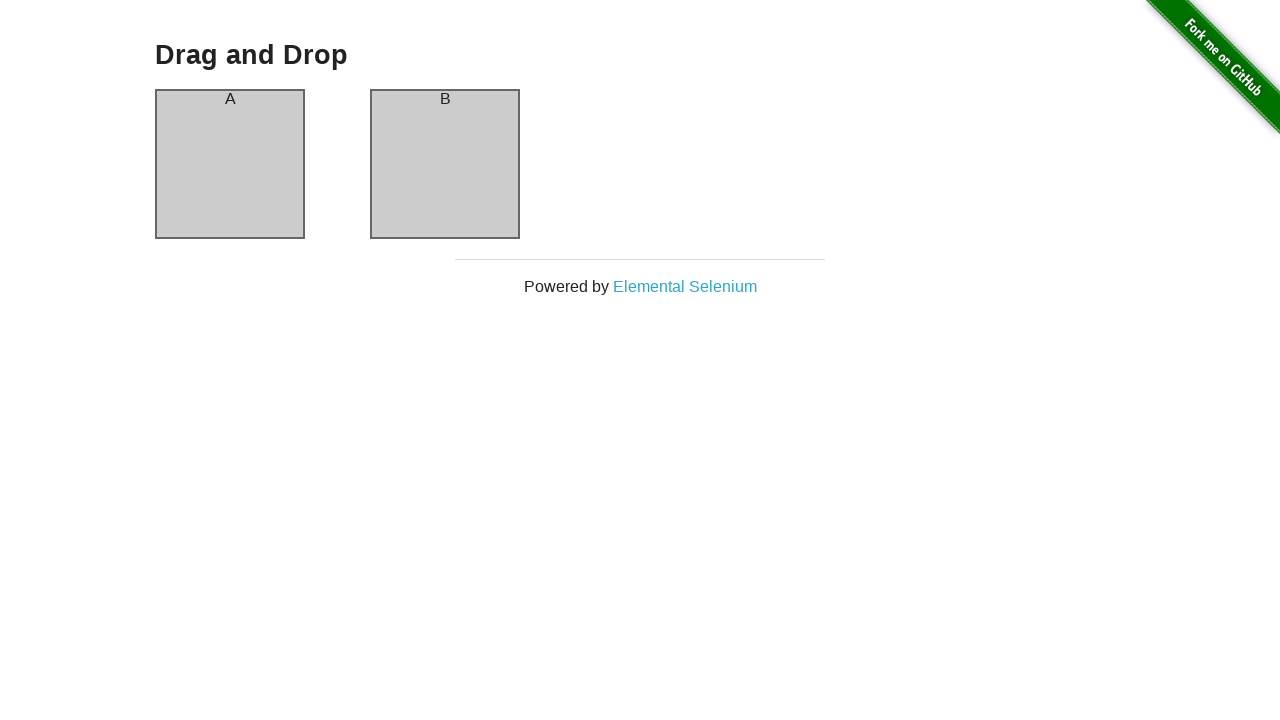

Located source element (column A)
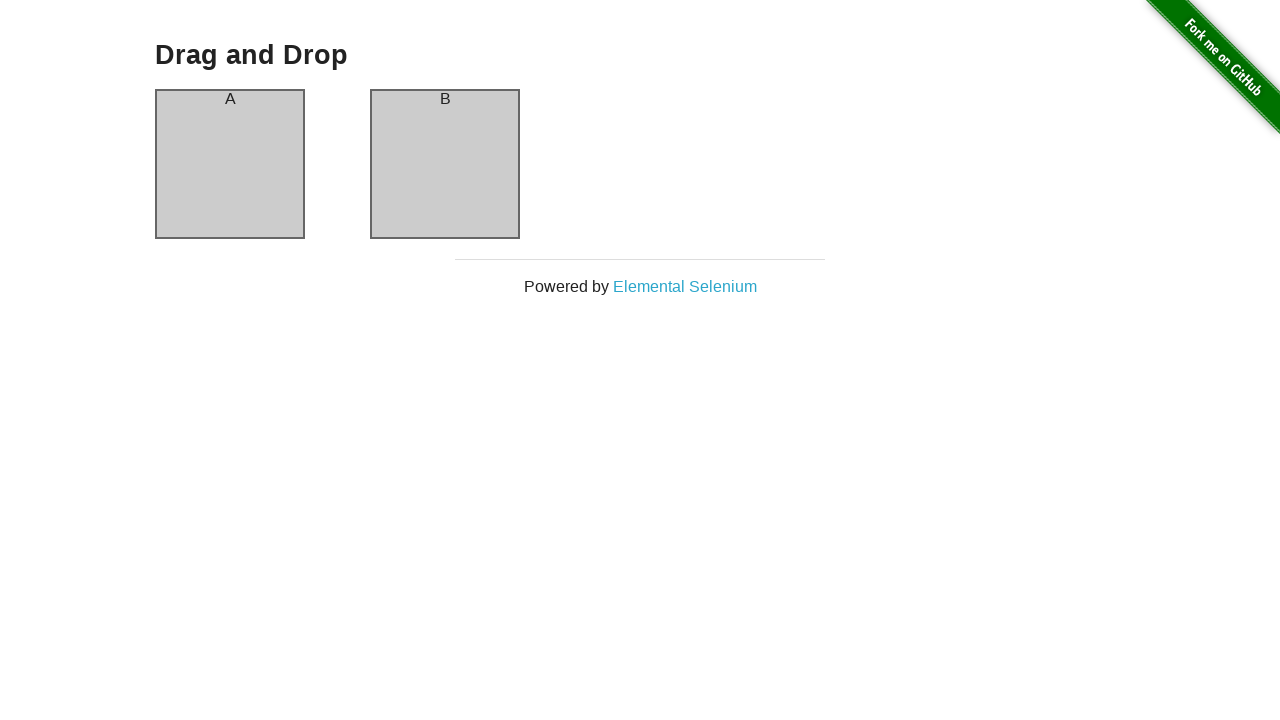

Located target element (column B)
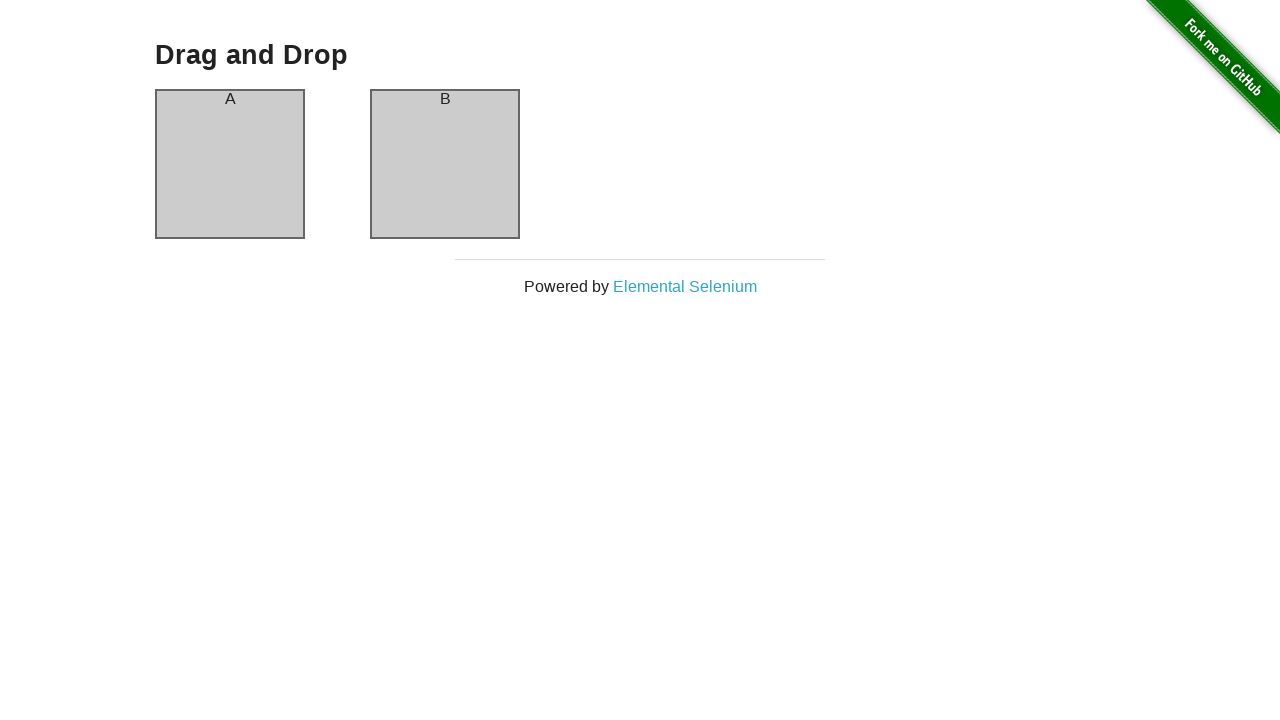

Dragged column A to column B position at (445, 164)
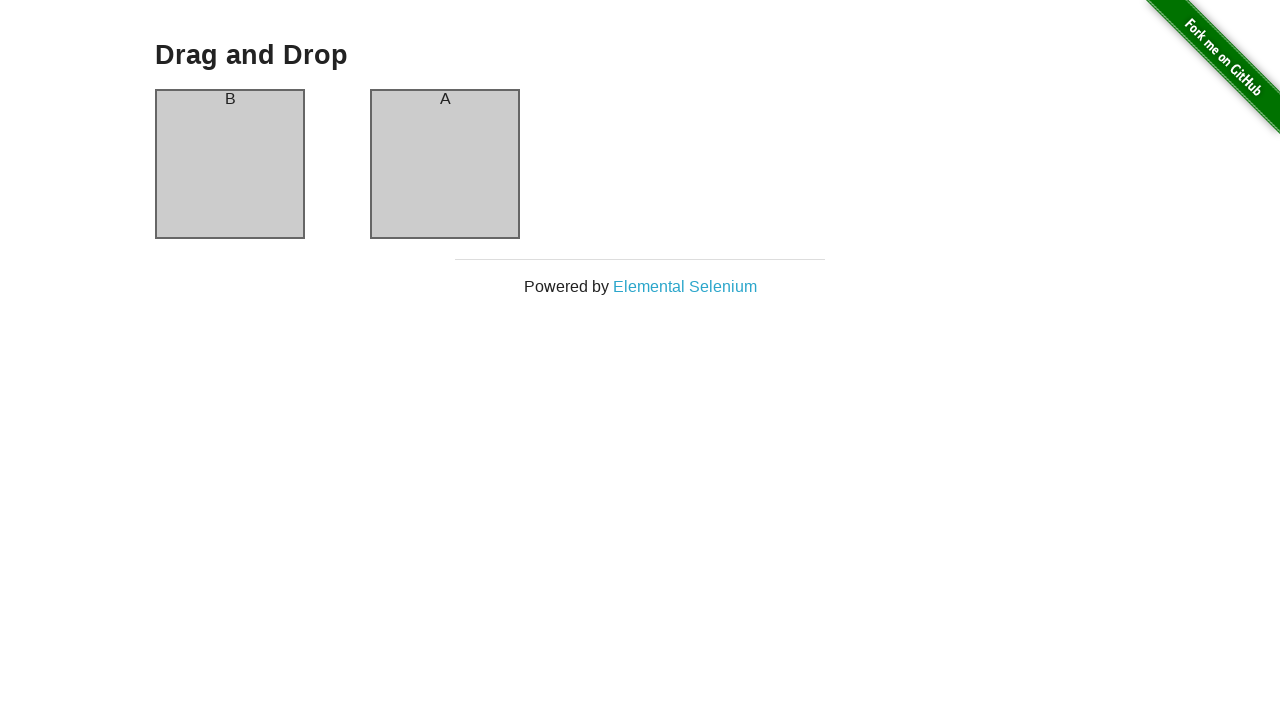

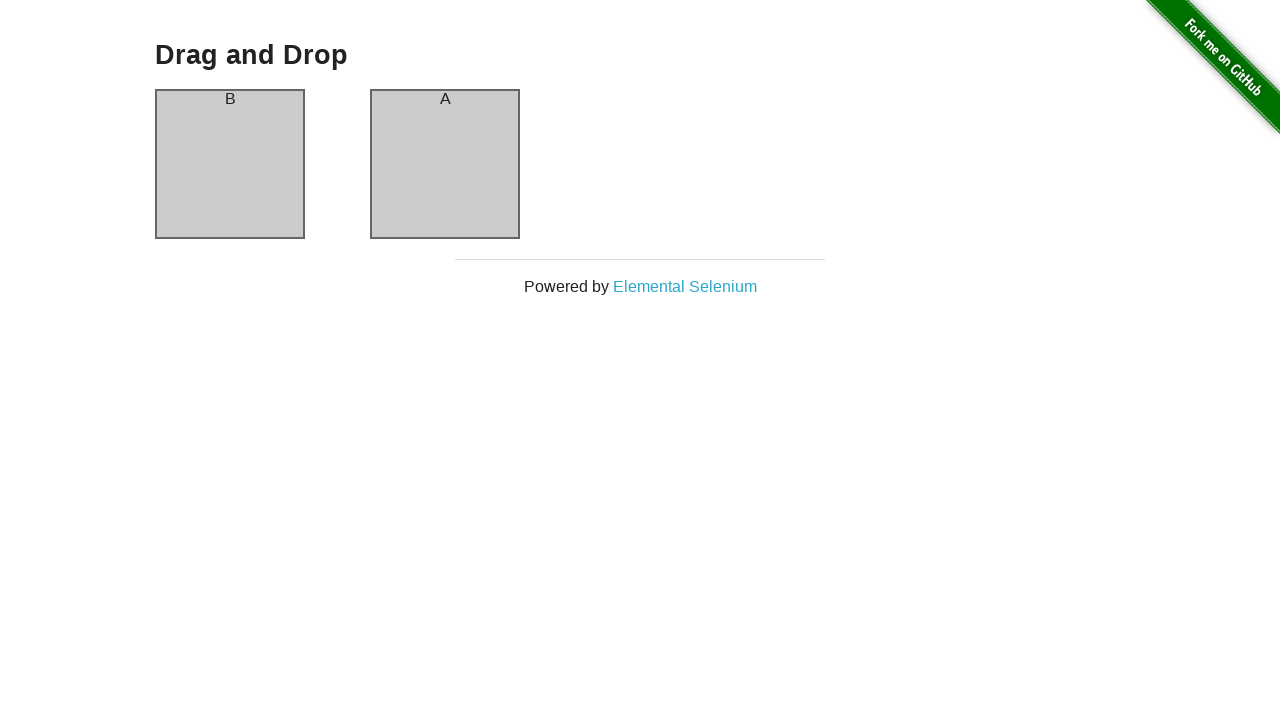